Navigates to a webpage and simulates user interaction by scrolling down the page multiple times to mimic real visitor behavior.

Starting URL: https://royal-8vd.pages.dev

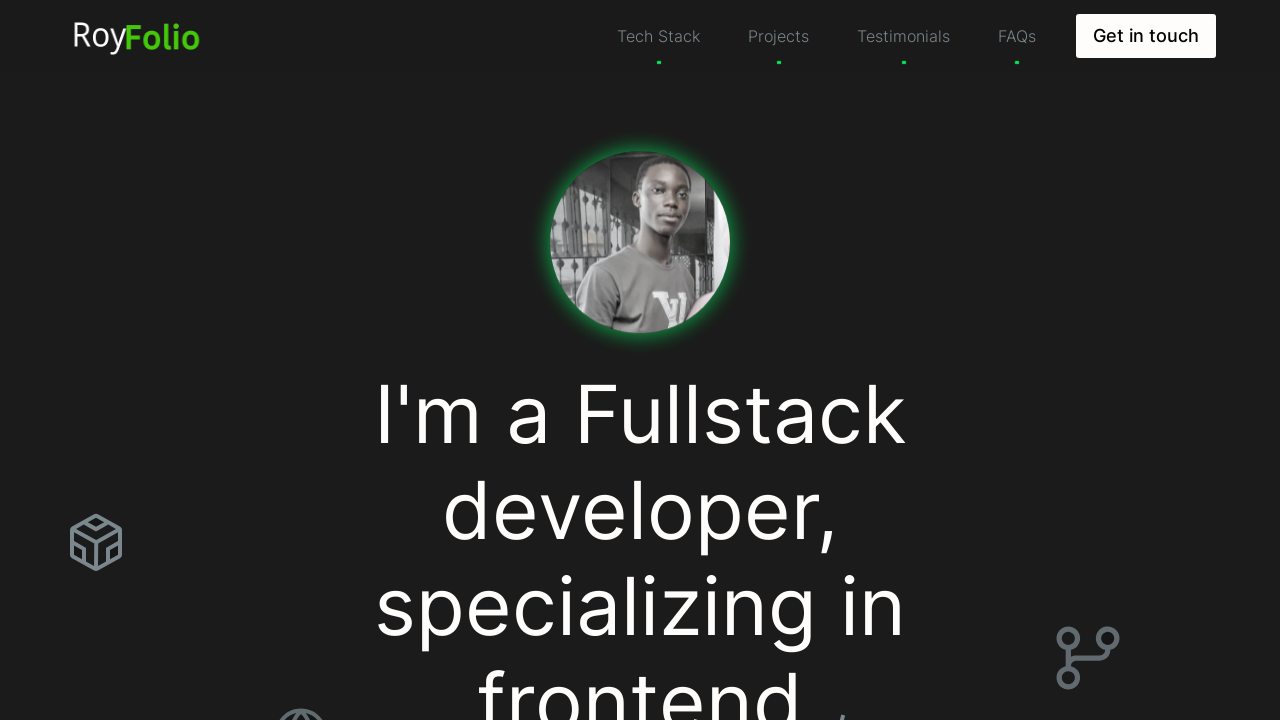

Navigated to https://royal-8vd.pages.dev
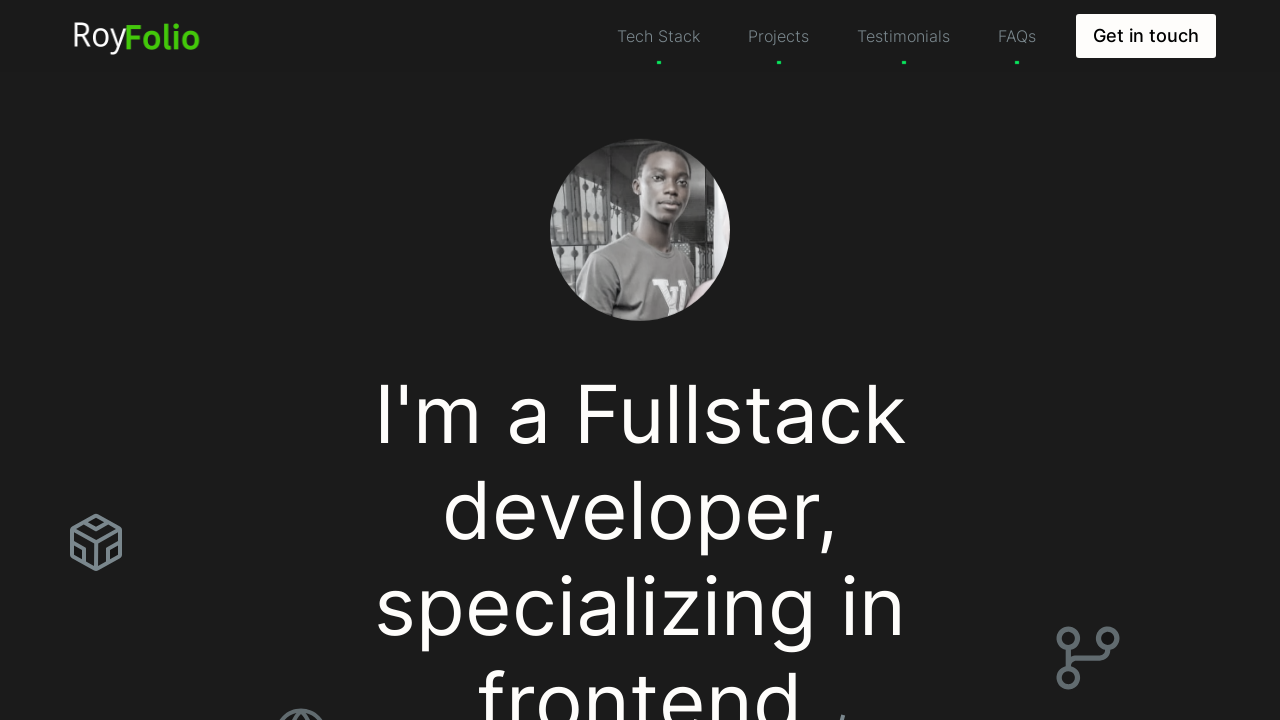

Scrolled down one page height to simulate user interaction
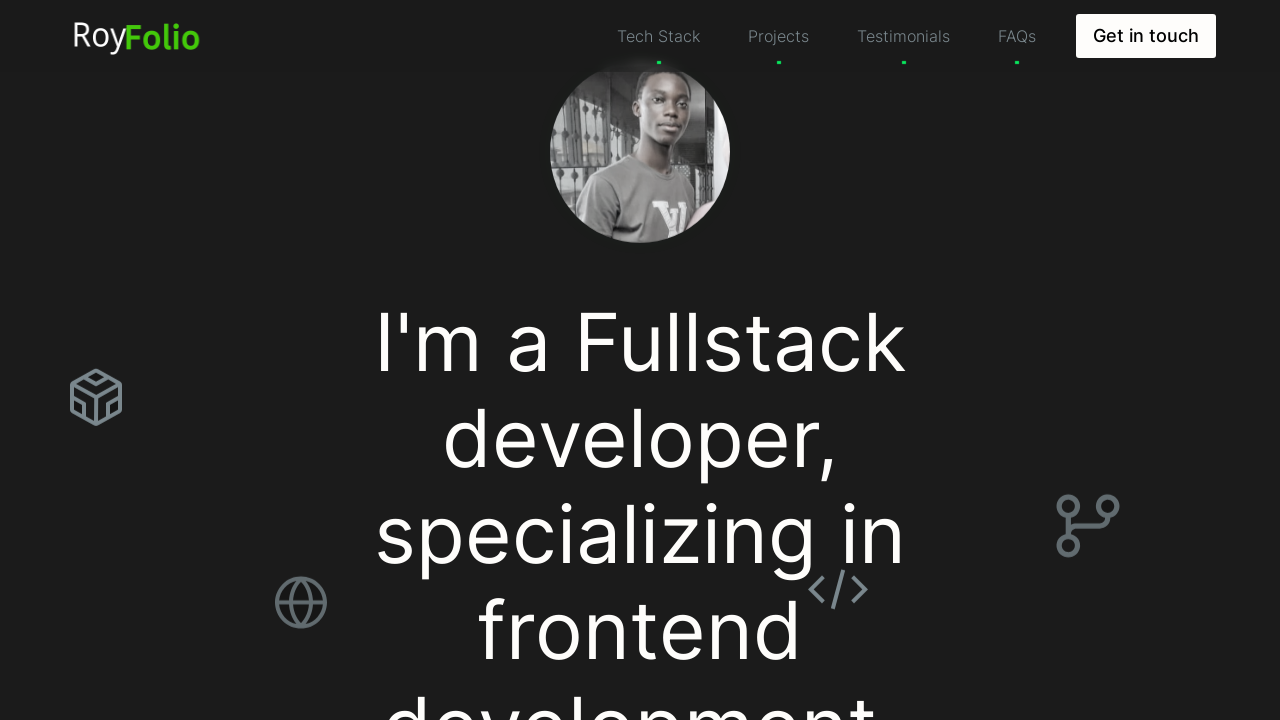

Waited 2 seconds while viewing content
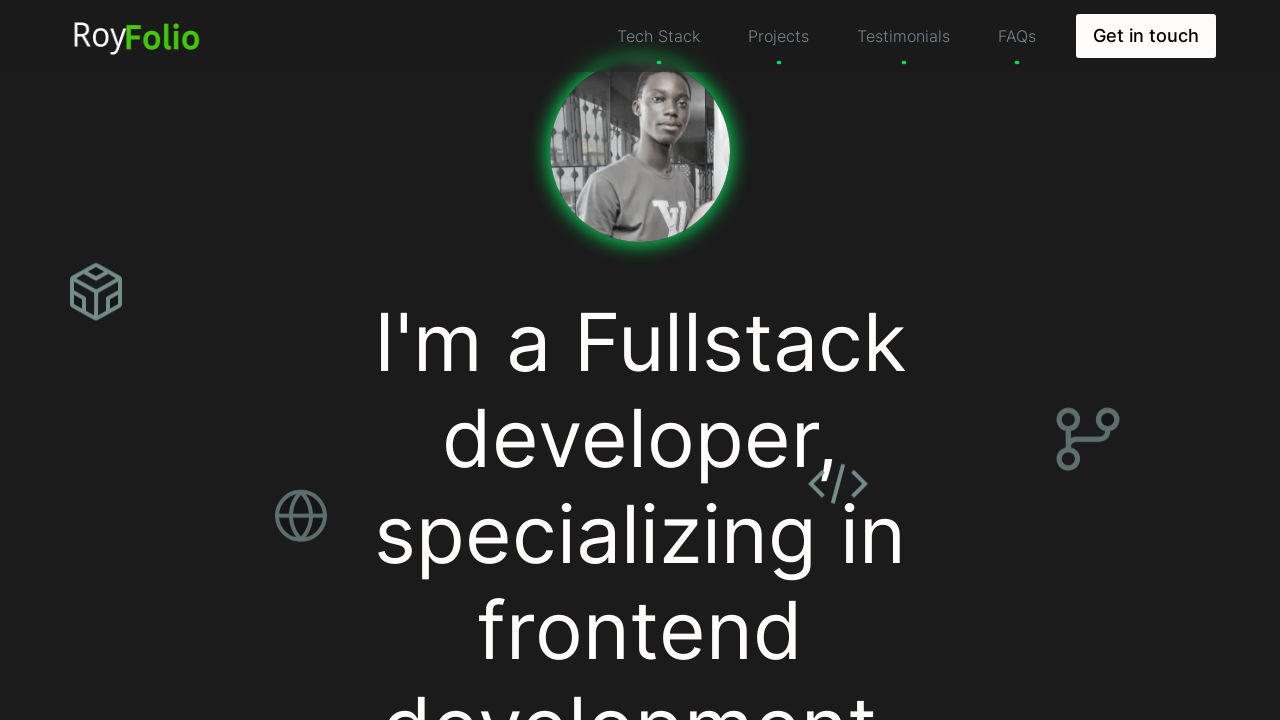

Scrolled down another page height
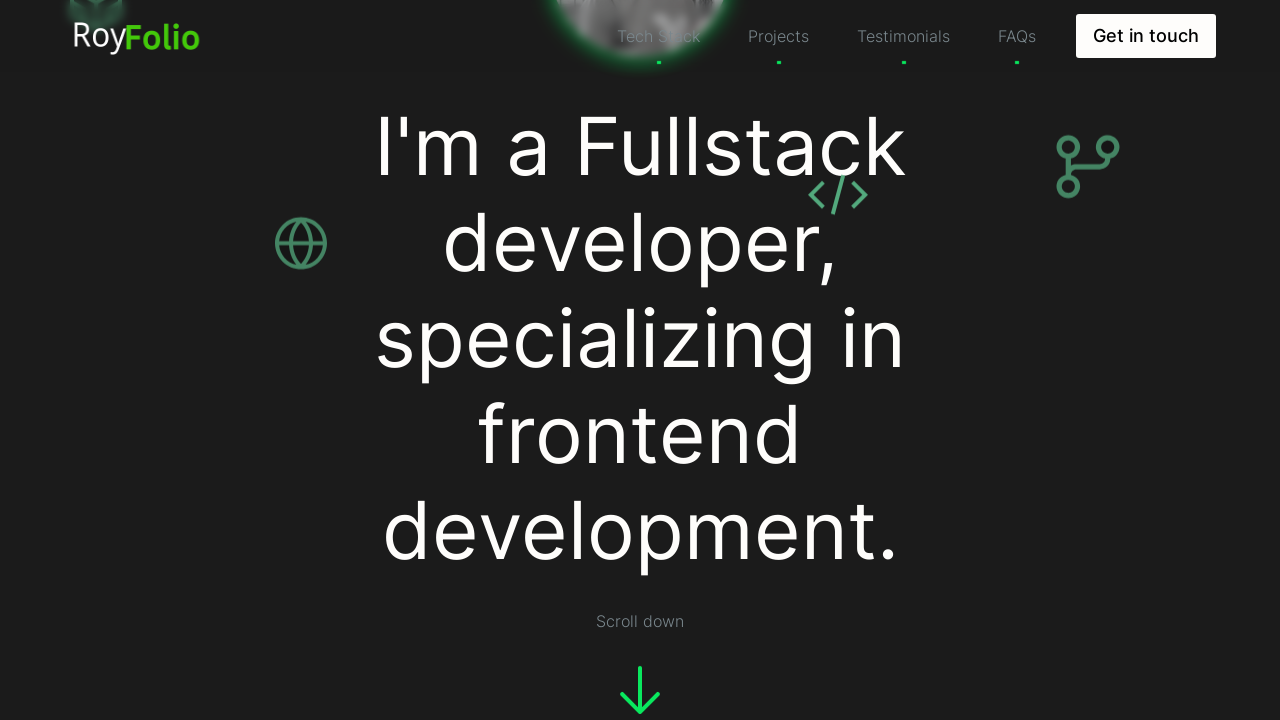

Waited 1.5 seconds while viewing content
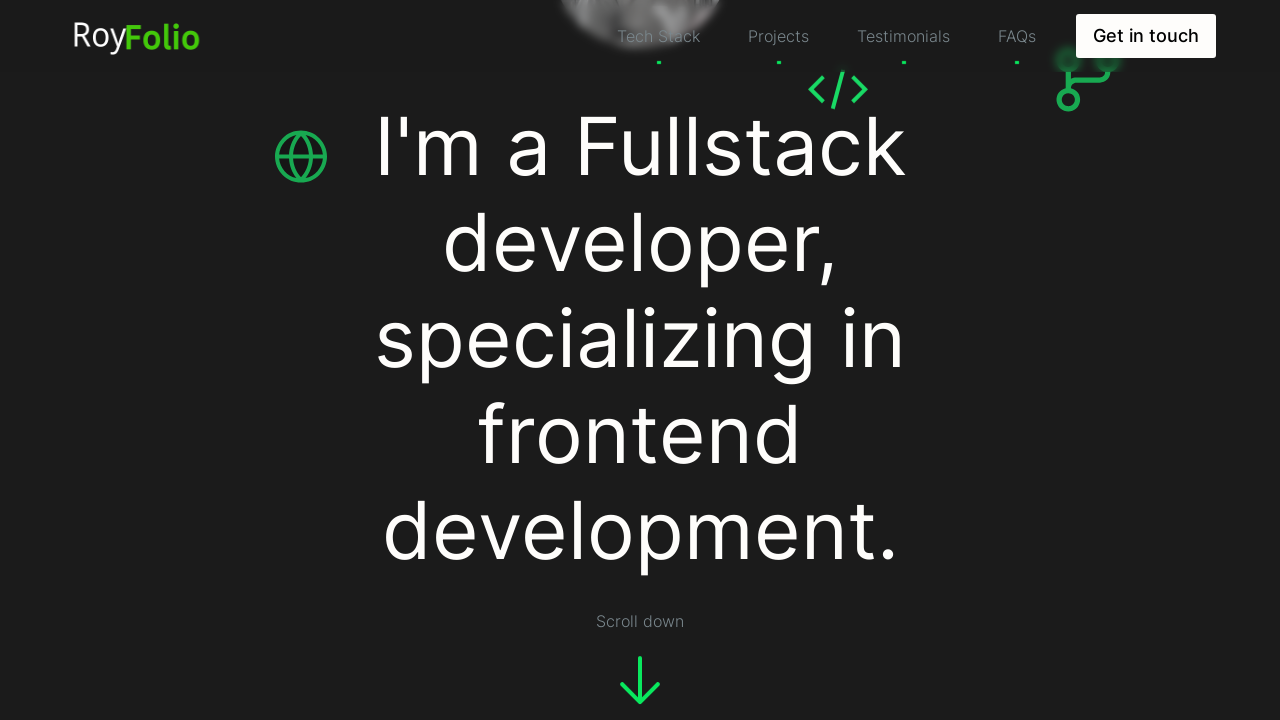

Scrolled down a third page height
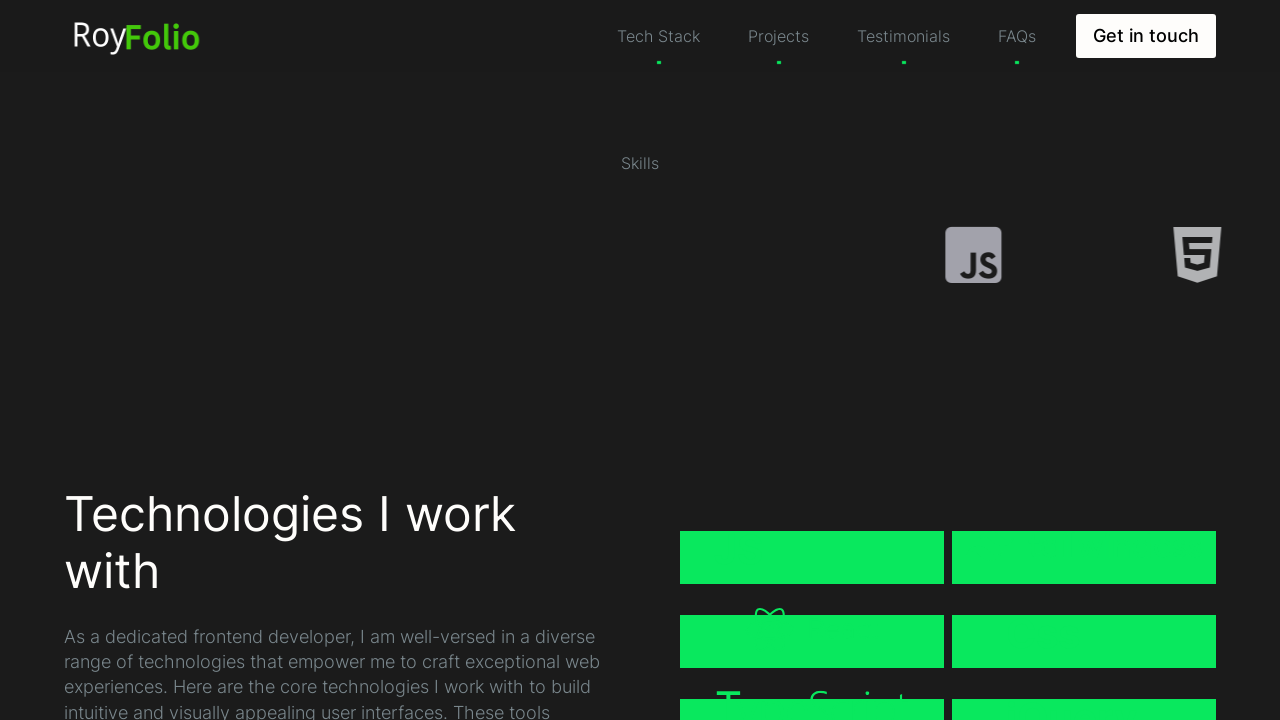

Waited 2.5 seconds while viewing content
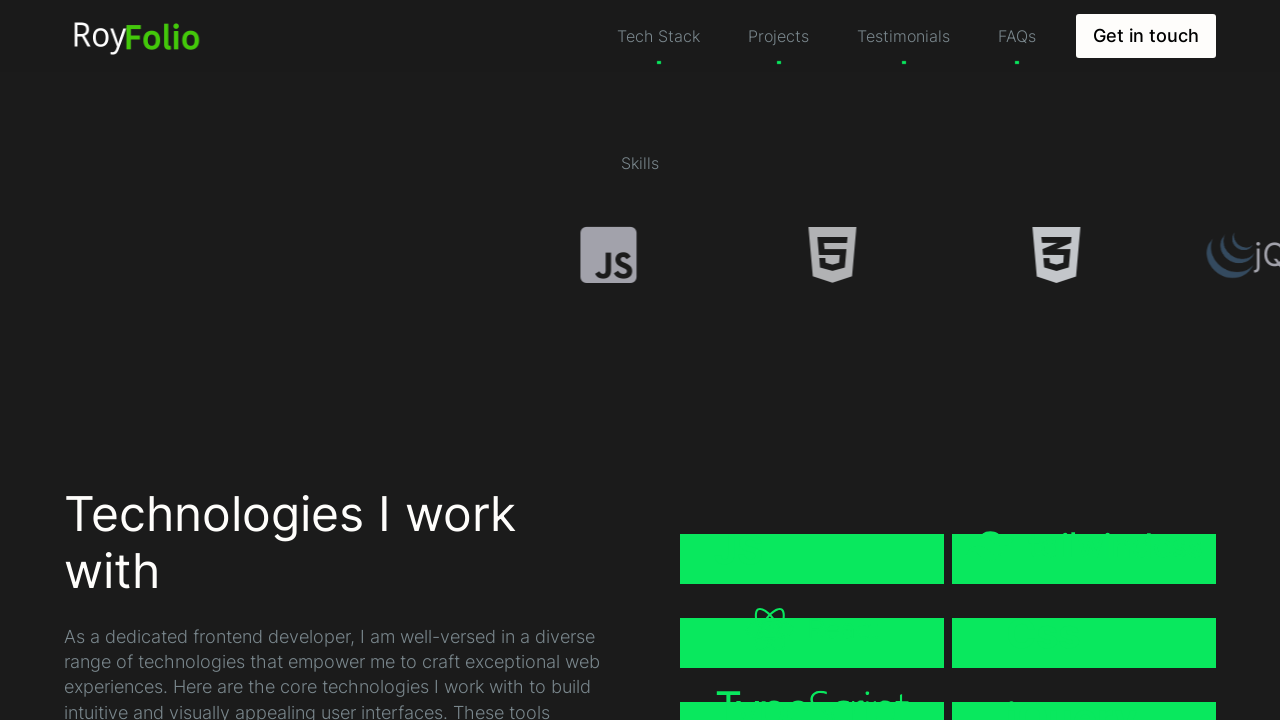

Waited 3 seconds to simulate reading content
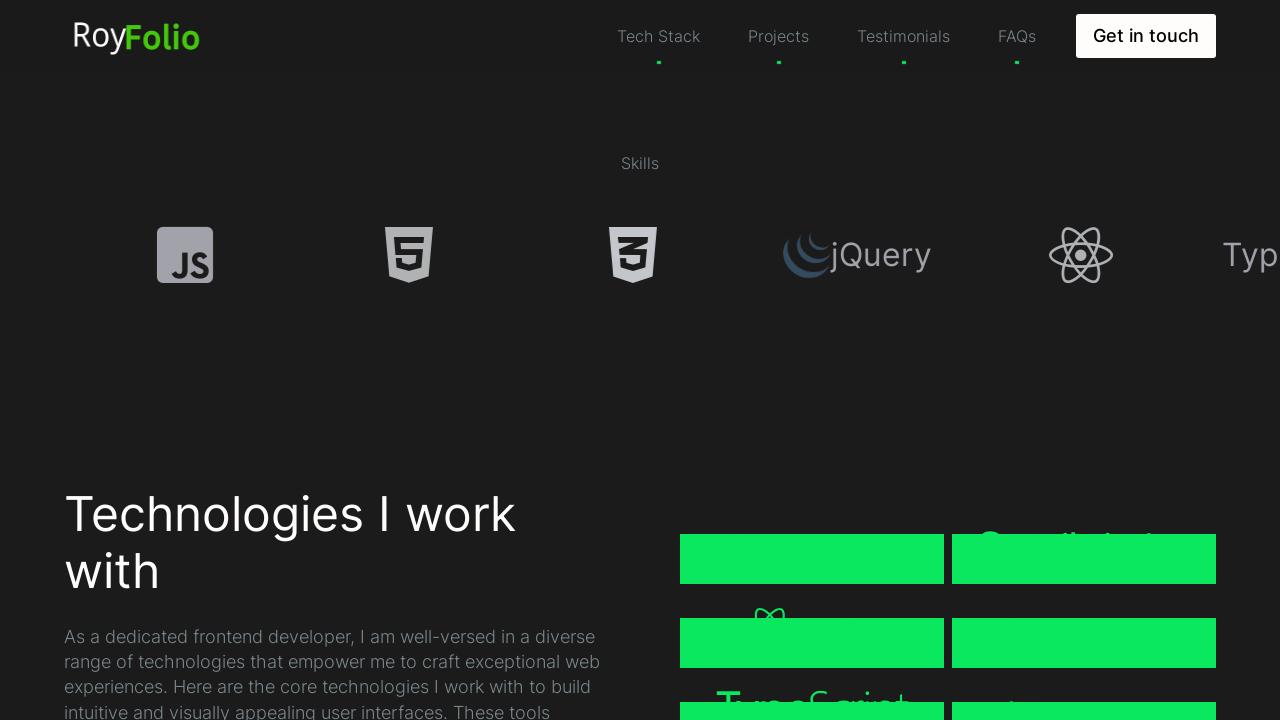

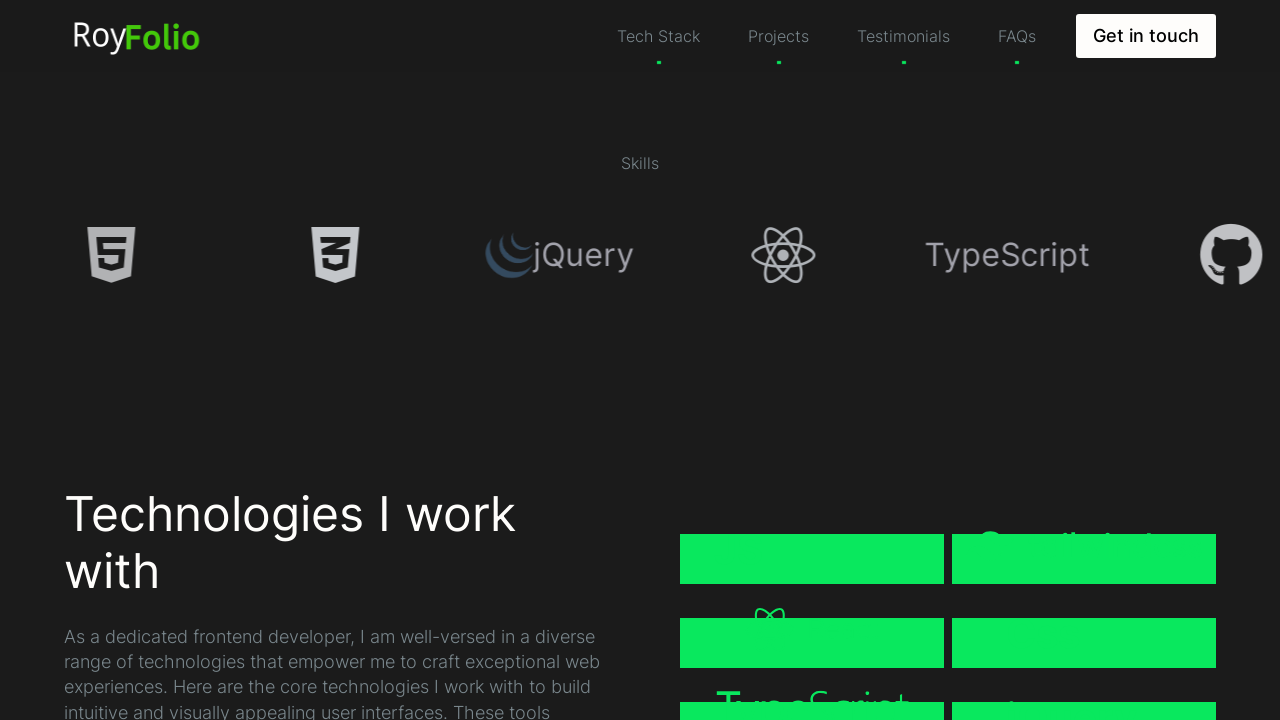